Tests the search functionality on python.org by searching for "pycon" and verifying that results are returned.

Starting URL: https://www.python.org

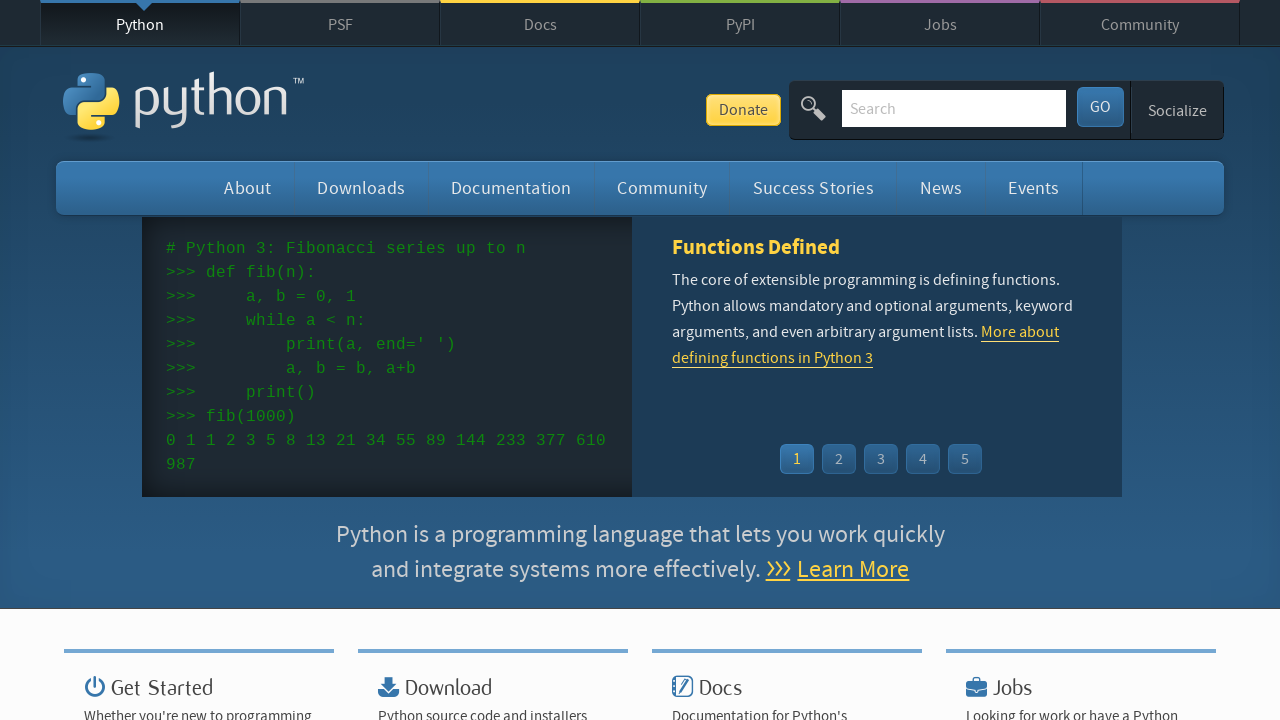

Verified 'Python' is in page title
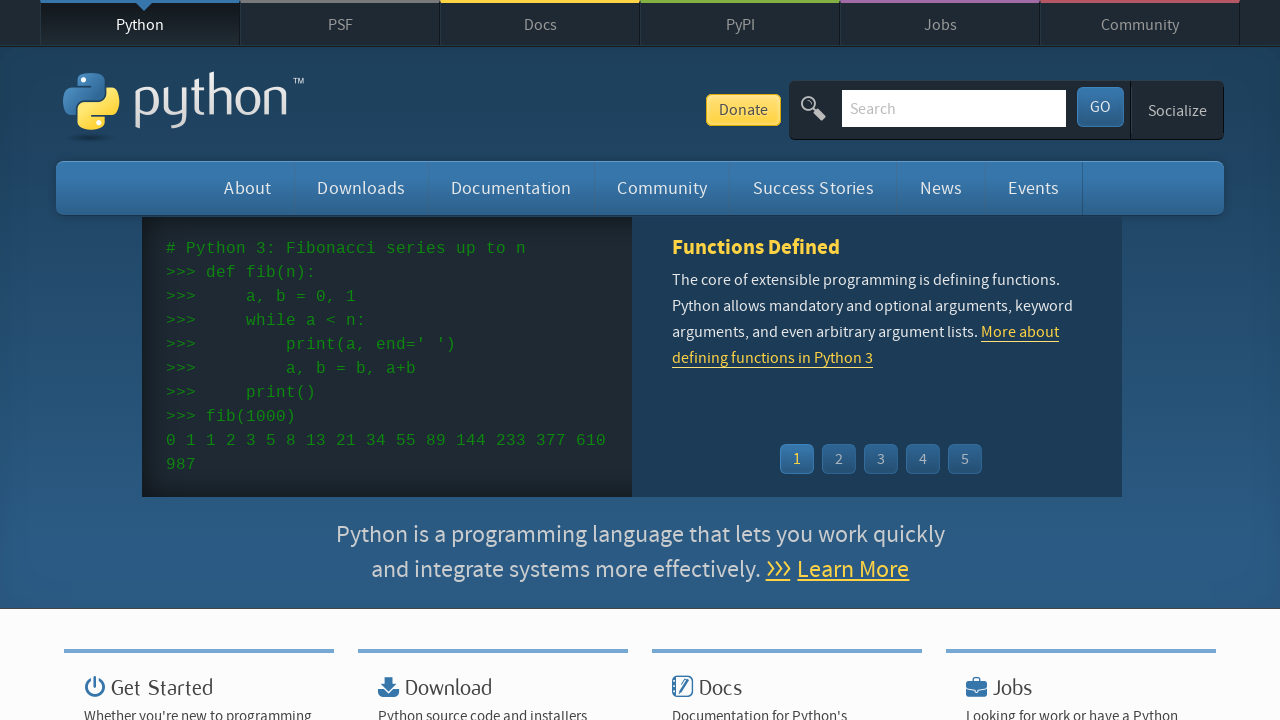

Filled search box with 'pycon' on input[name='q']
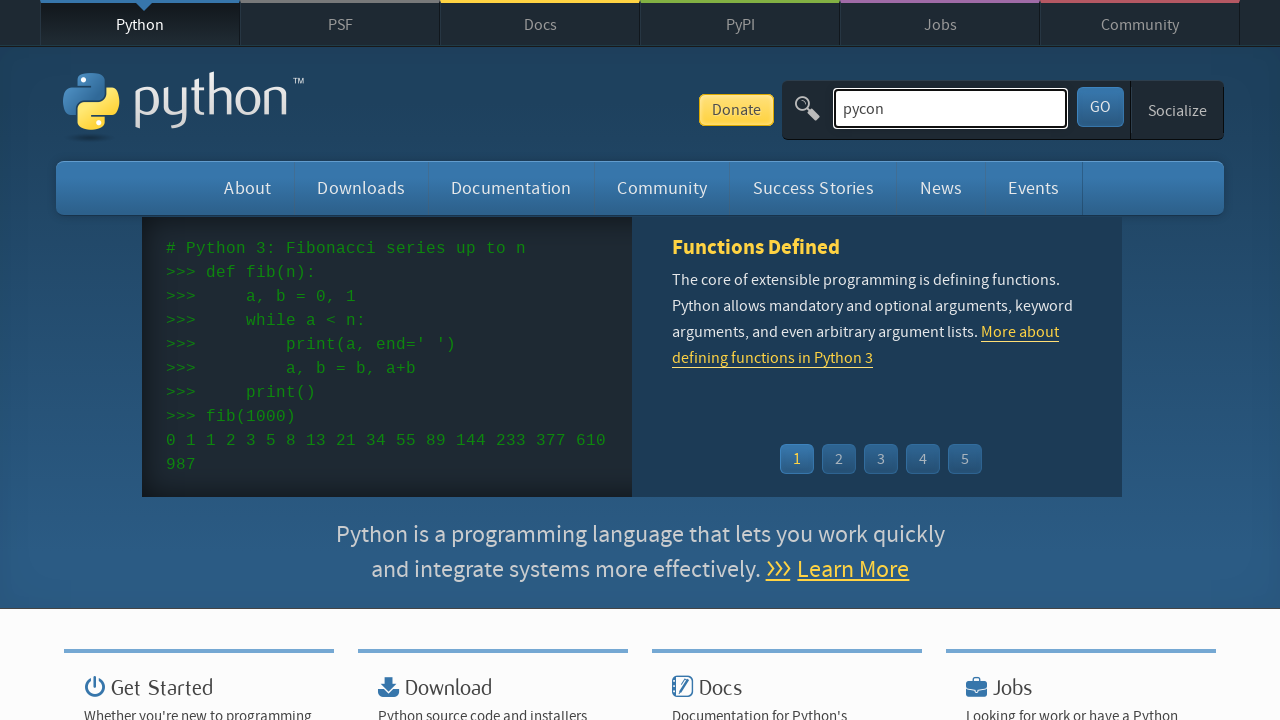

Pressed Enter to submit search on input[name='q']
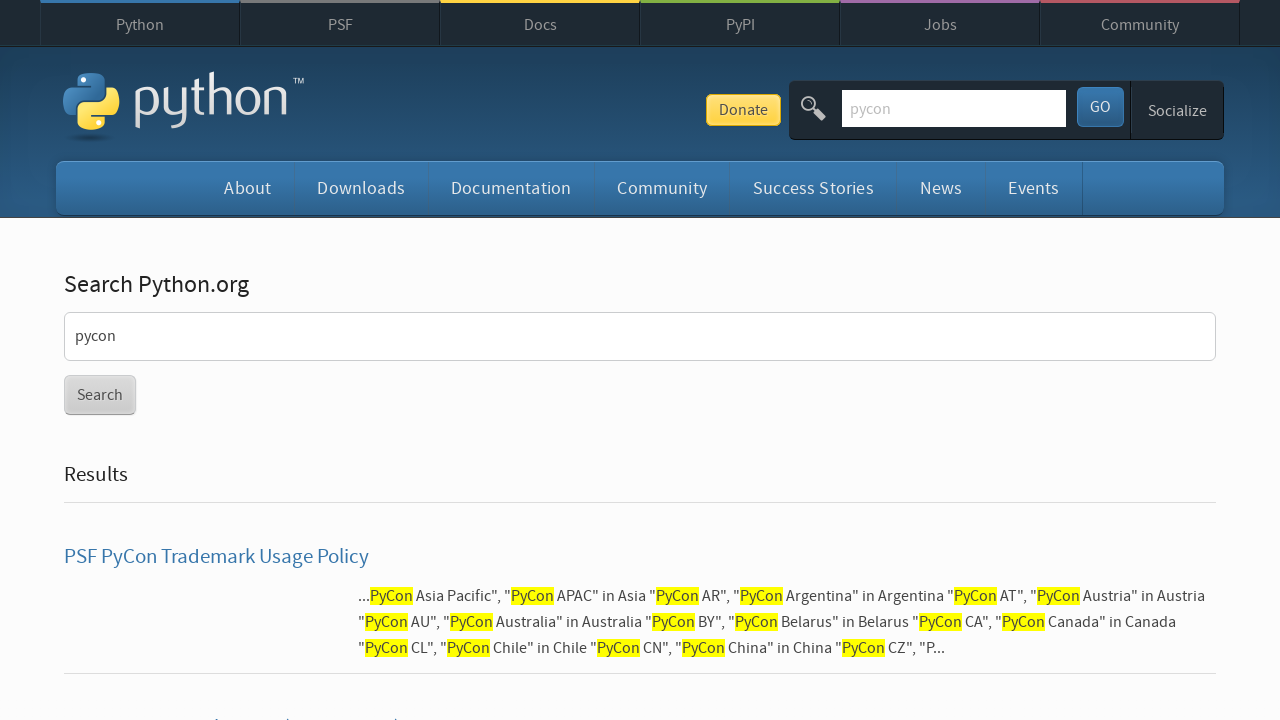

Waited for page to load (domcontentloaded)
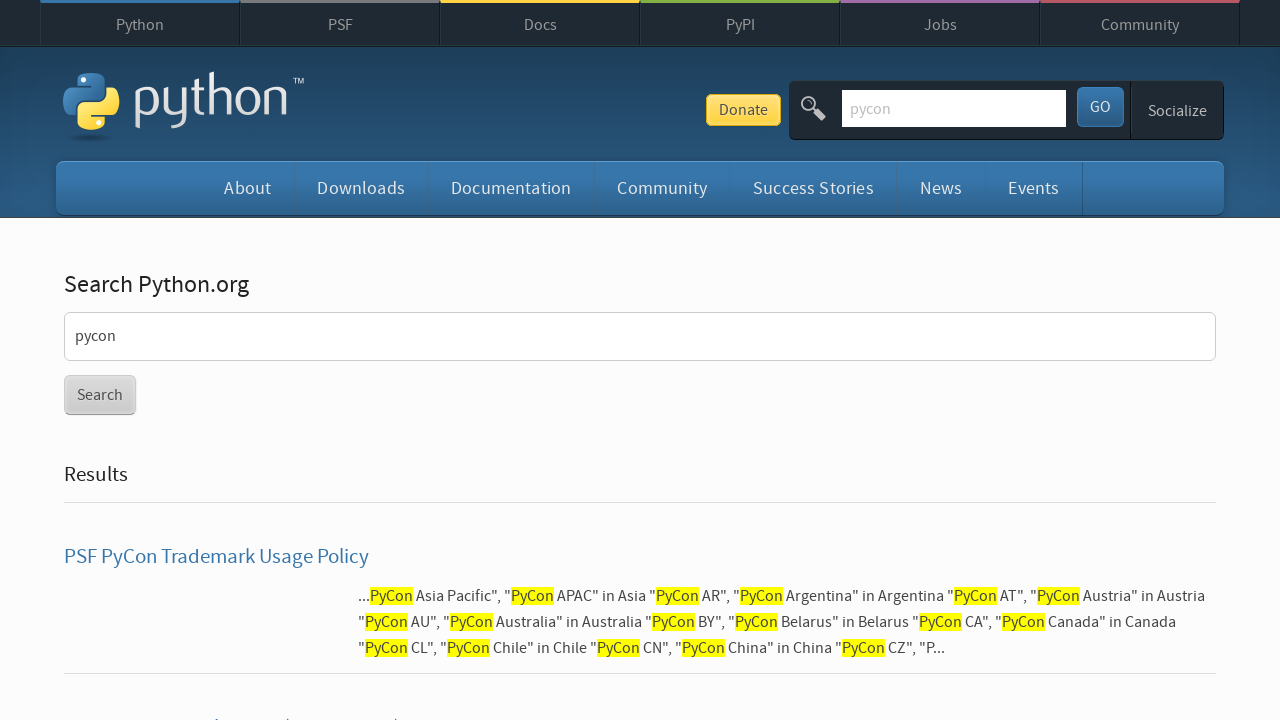

Verified search results were returned for 'pycon'
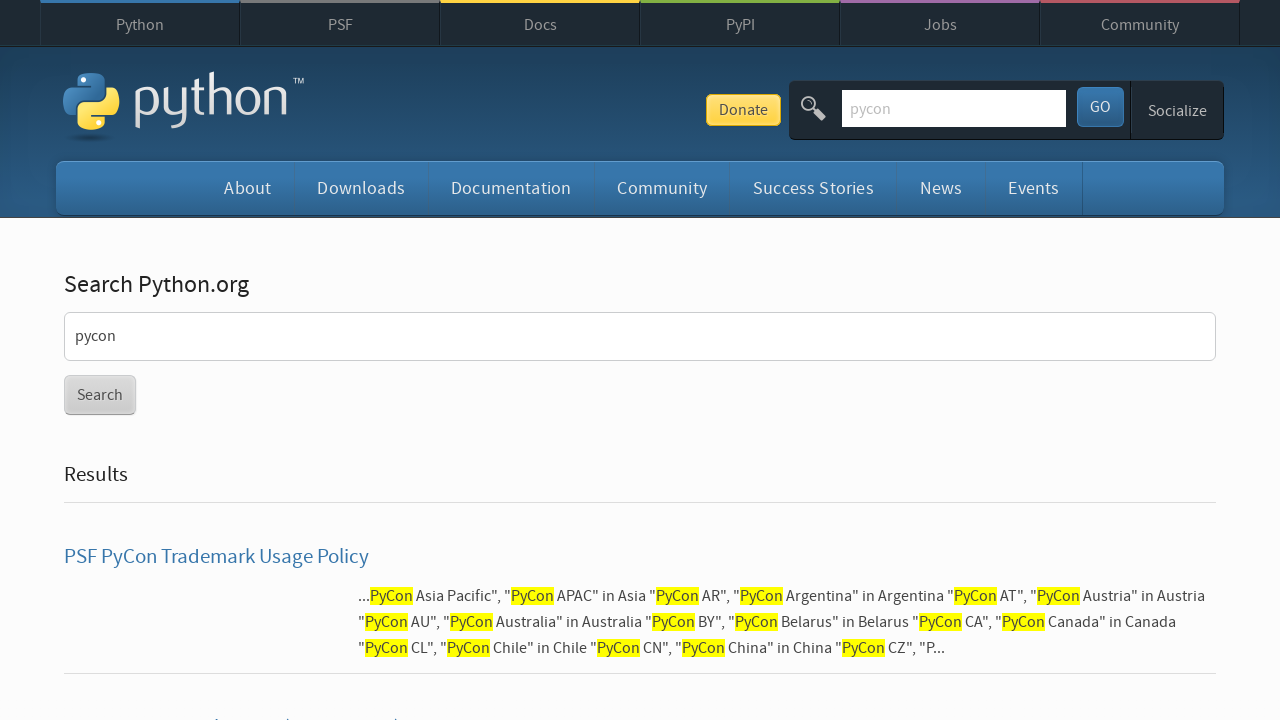

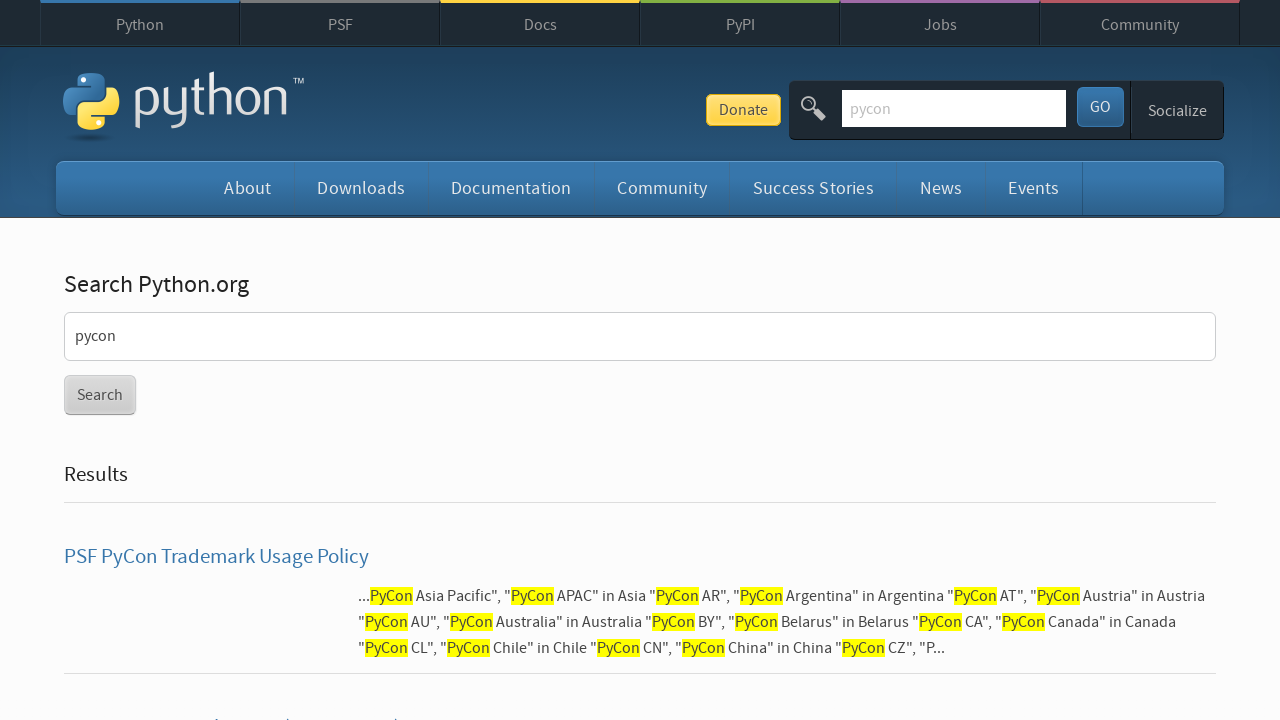